Tests displaying all items after filtering by navigating through Active, Completed, and back to All filters

Starting URL: https://demo.playwright.dev/todomvc

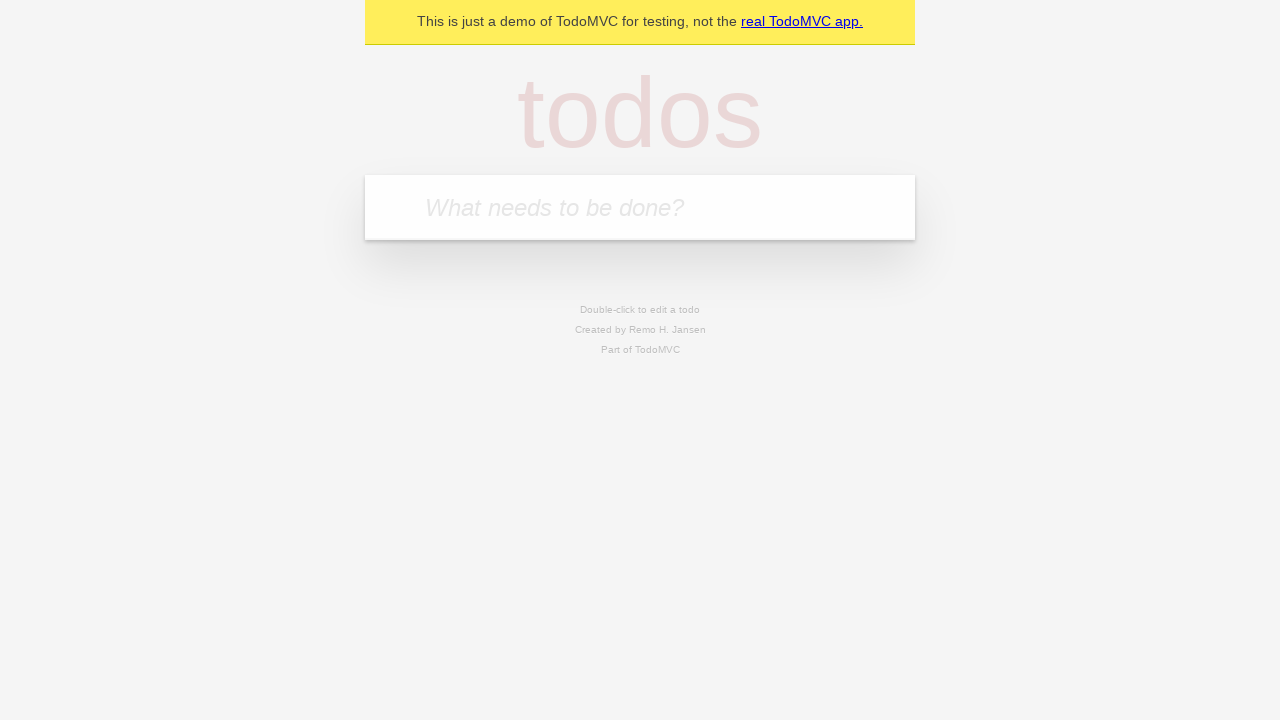

Filled input field with 'buy some cheese' on internal:attr=[placeholder="What needs to be done?"i]
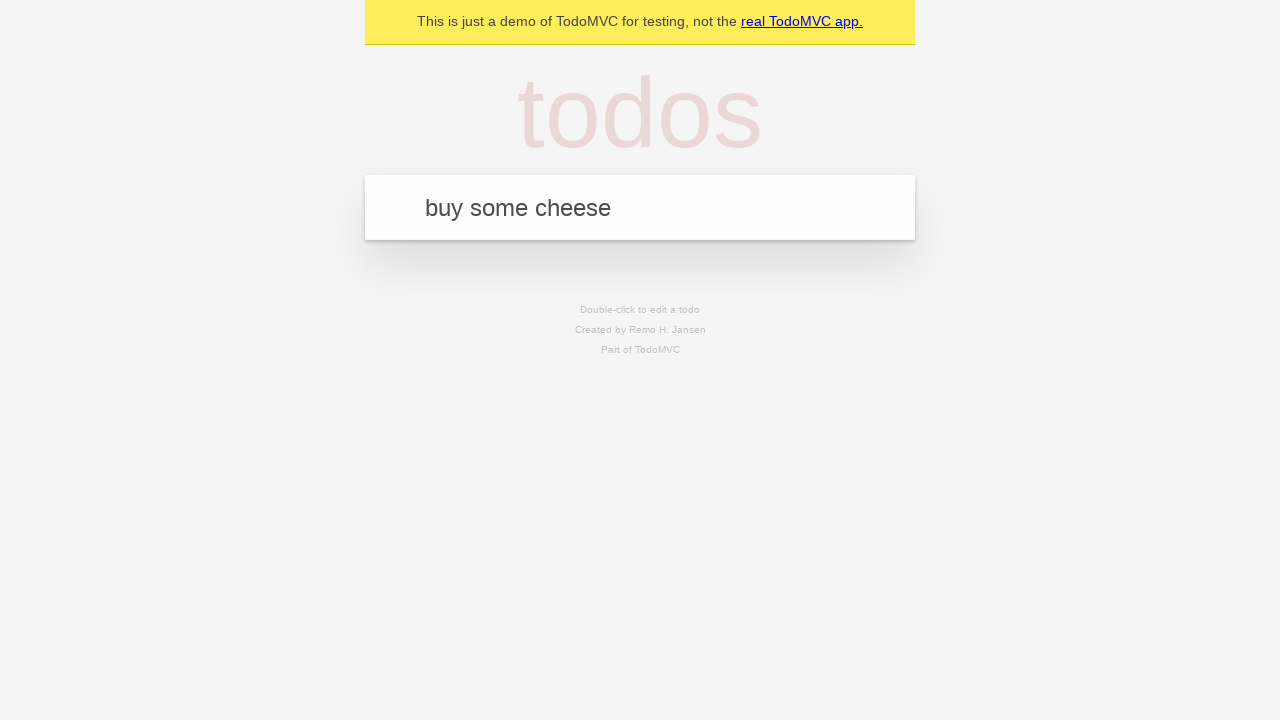

Pressed Enter to add 'buy some cheese' todo on internal:attr=[placeholder="What needs to be done?"i]
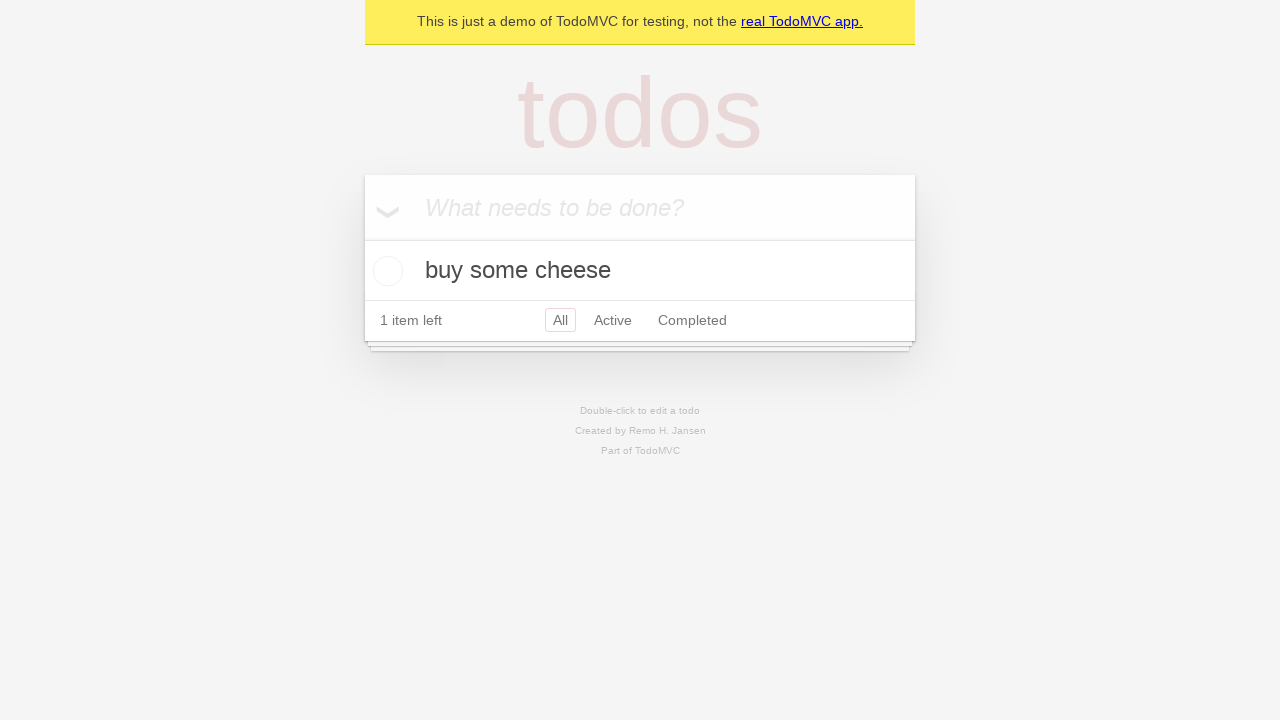

Filled input field with 'feed the cat' on internal:attr=[placeholder="What needs to be done?"i]
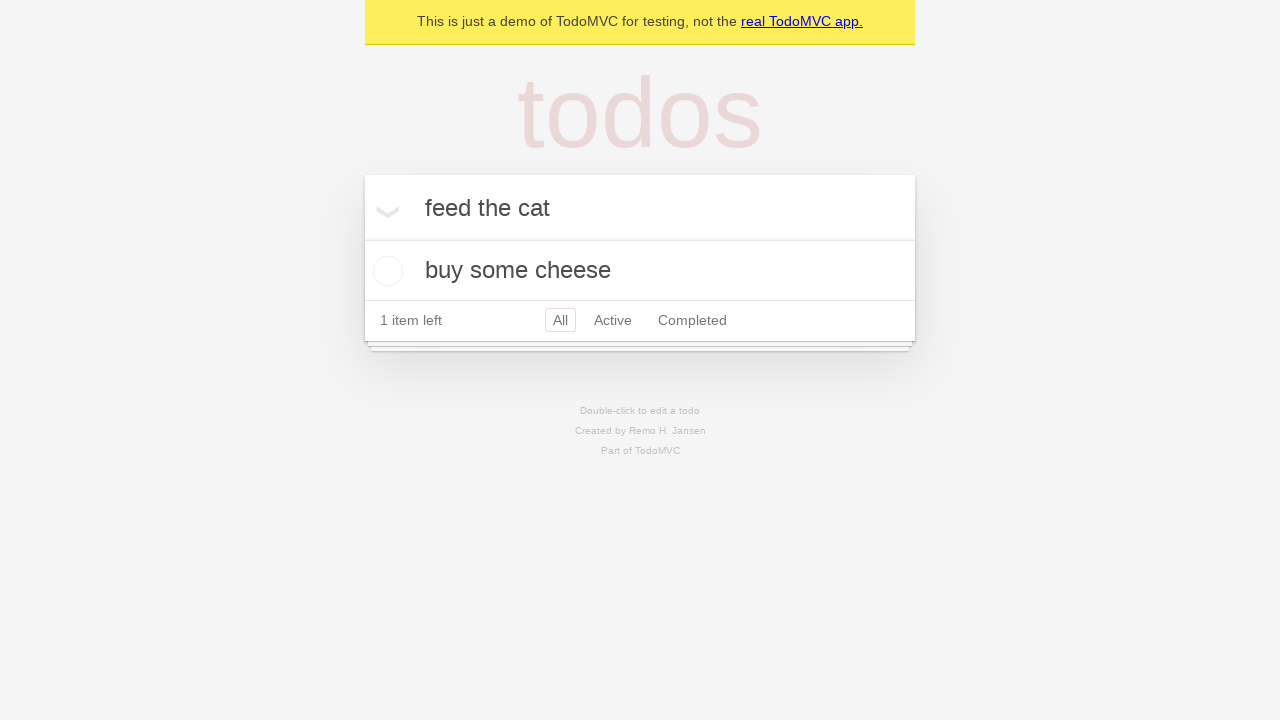

Pressed Enter to add 'feed the cat' todo on internal:attr=[placeholder="What needs to be done?"i]
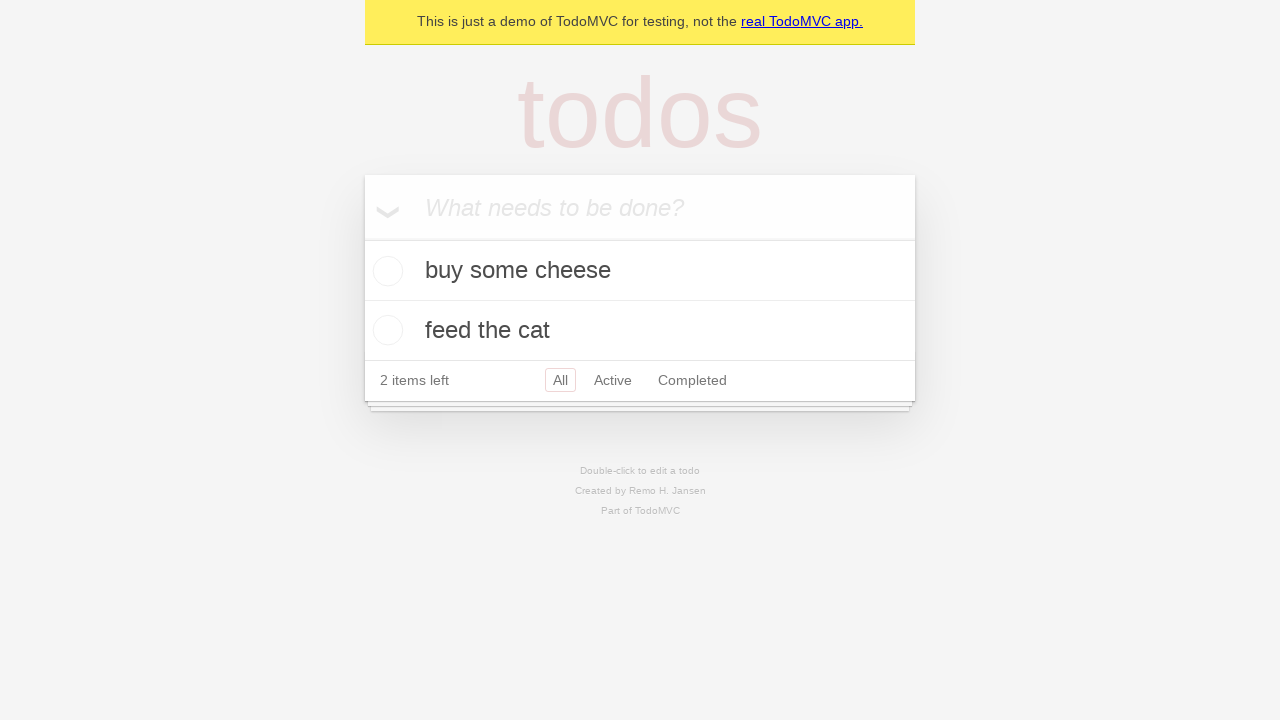

Filled input field with 'book a doctors appointment' on internal:attr=[placeholder="What needs to be done?"i]
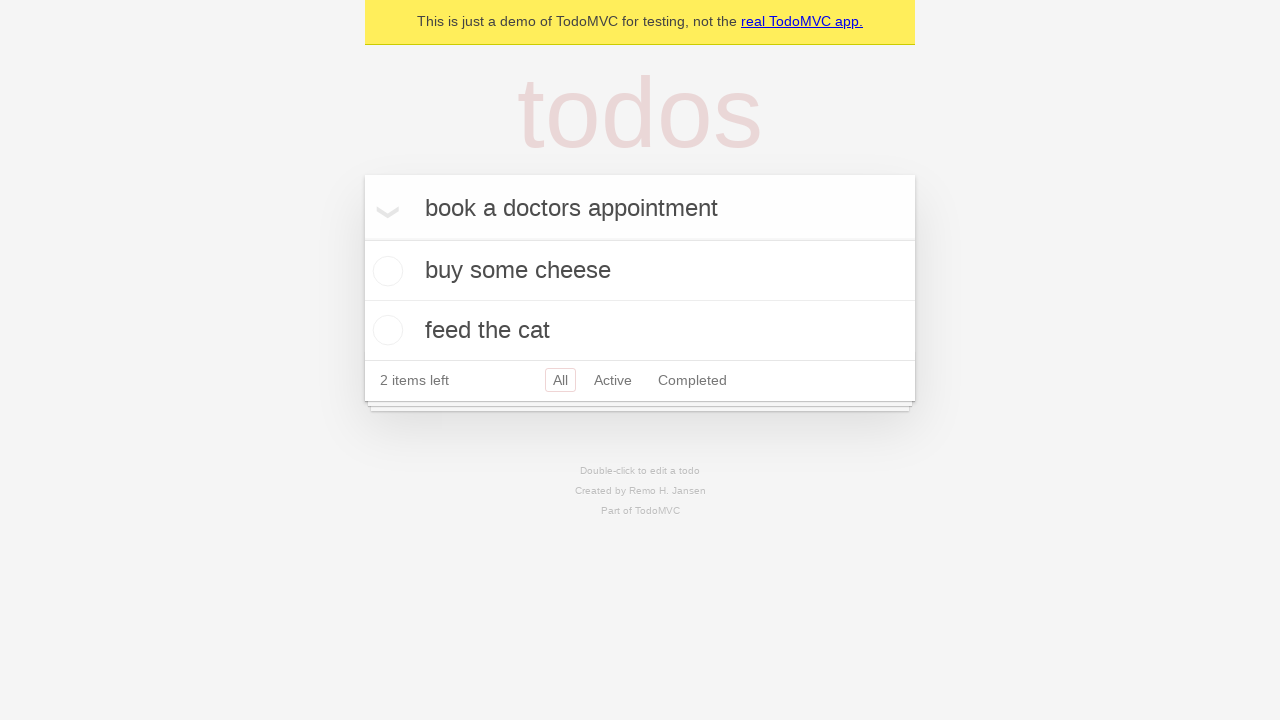

Pressed Enter to add 'book a doctors appointment' todo on internal:attr=[placeholder="What needs to be done?"i]
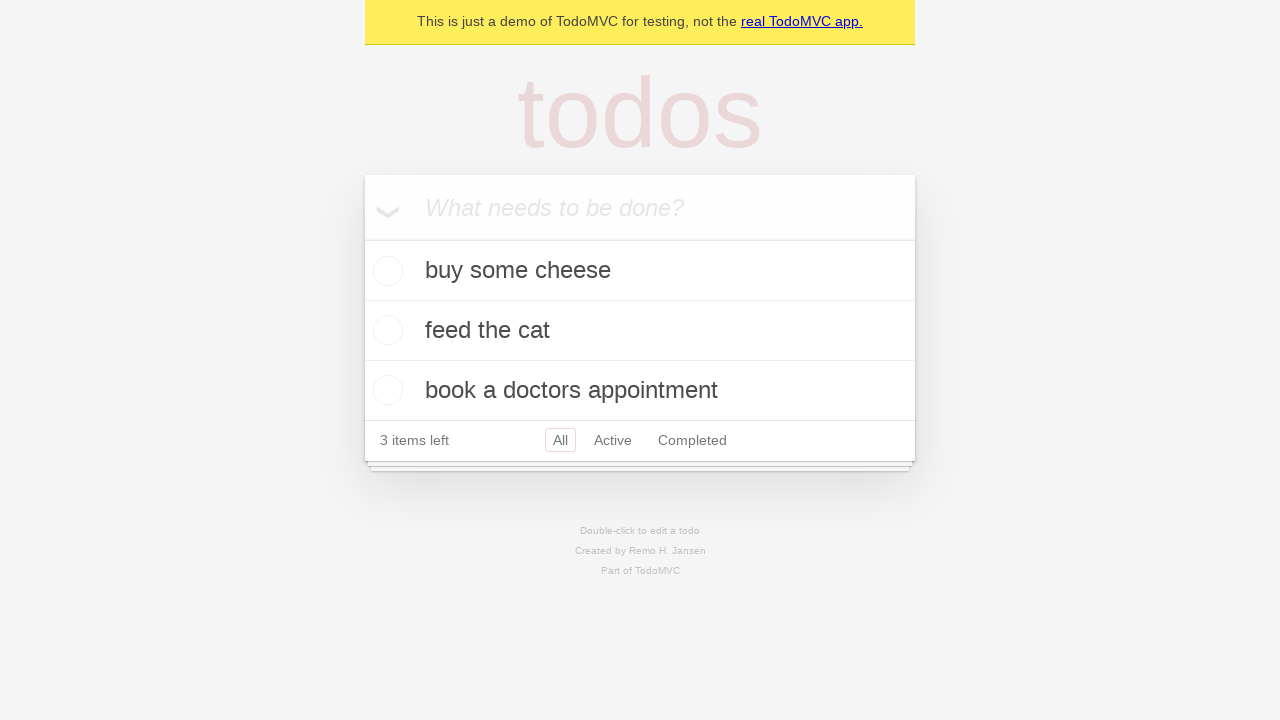

Checked the second todo item (feed the cat) at (385, 330) on internal:testid=[data-testid="todo-item"s] >> nth=1 >> internal:role=checkbox
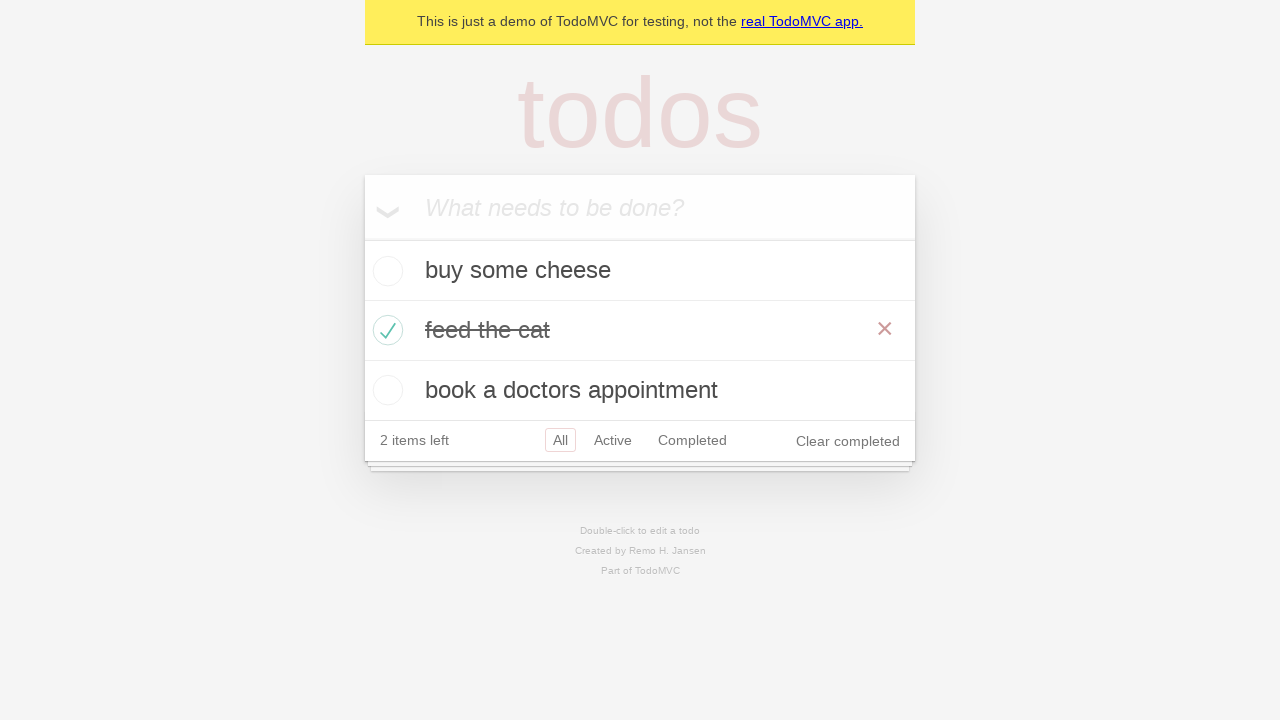

Clicked Active filter to display only active todos at (613, 440) on internal:role=link[name="Active"i]
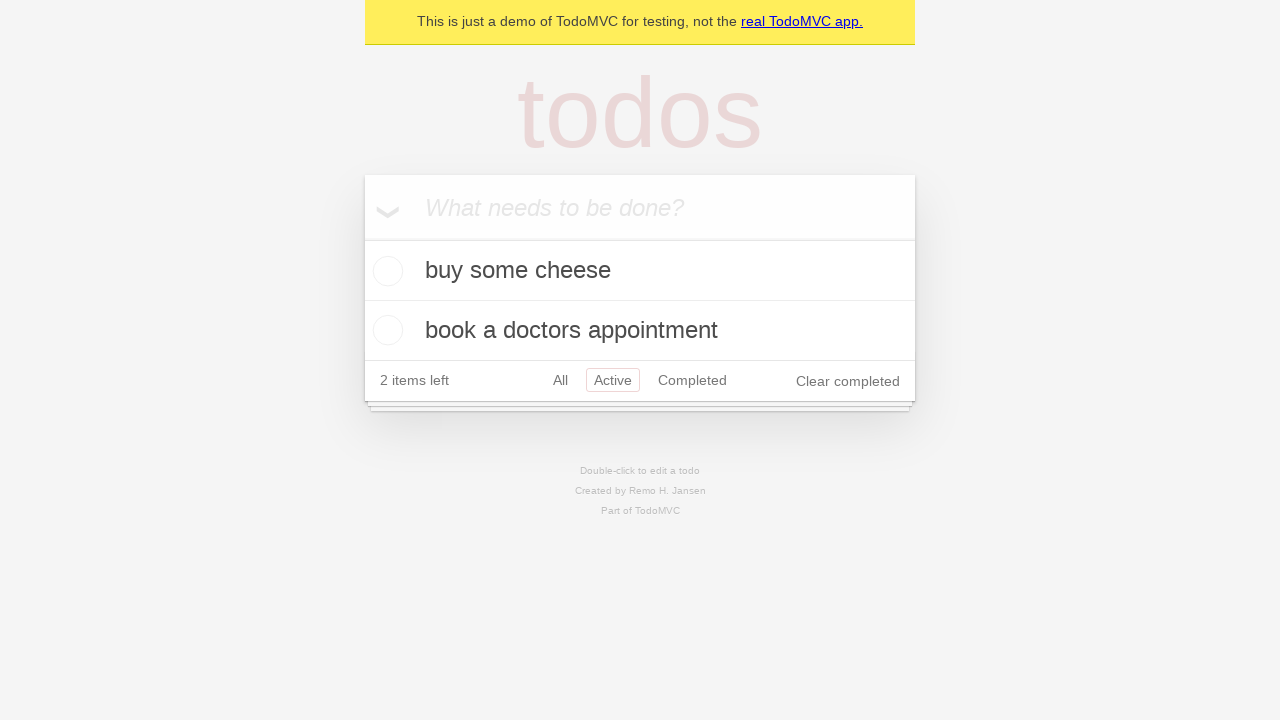

Clicked Completed filter to display only completed todos at (692, 380) on internal:role=link[name="Completed"i]
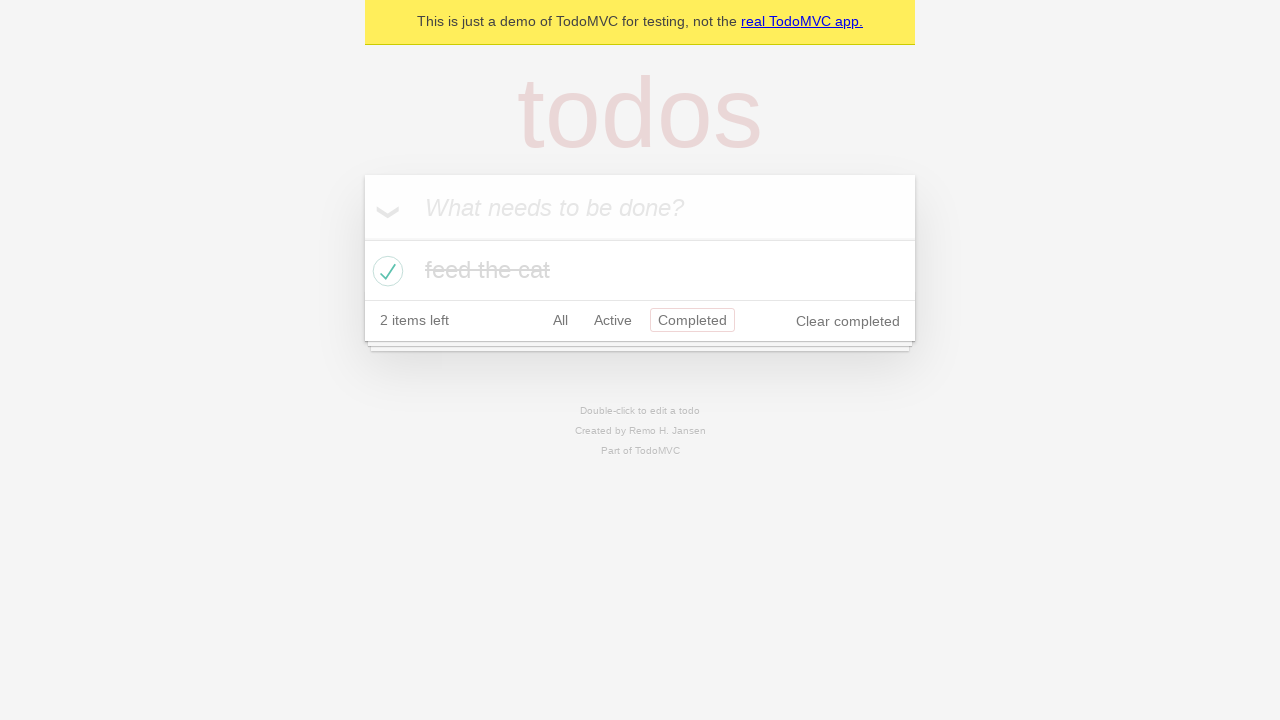

Clicked All filter to display all todos at (560, 320) on internal:role=link[name="All"i]
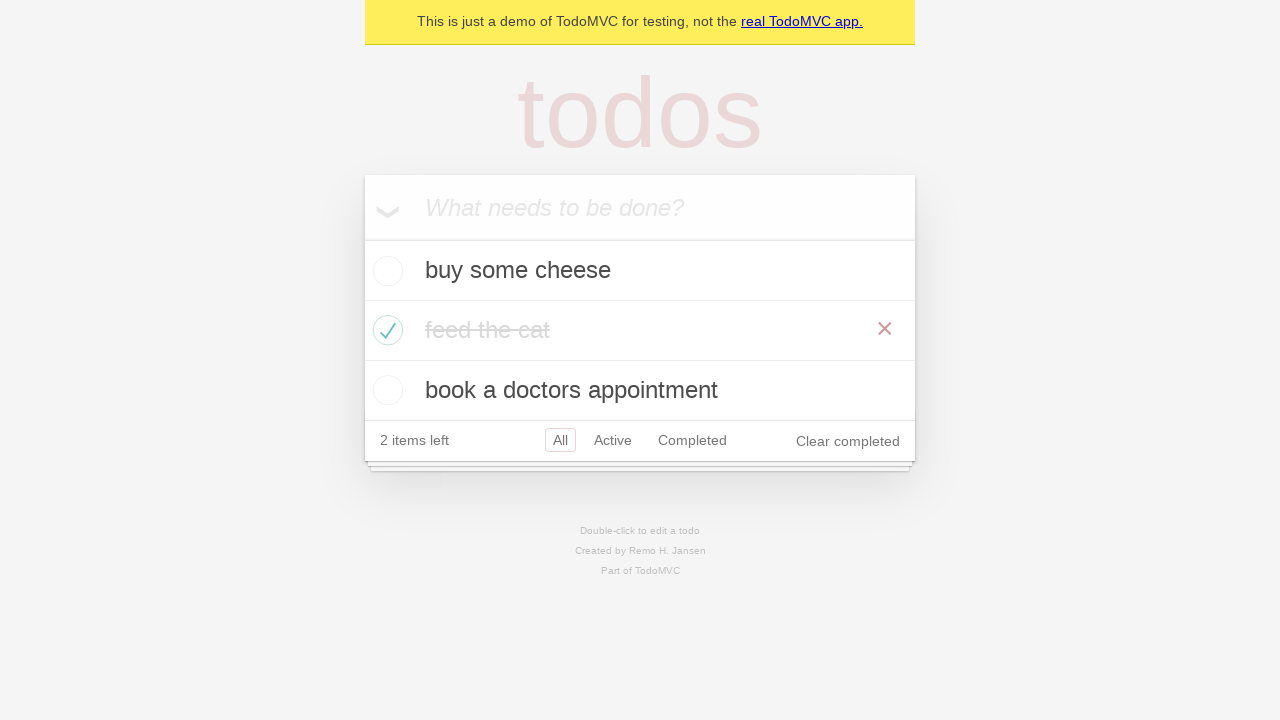

Verified all todo items are now displayed
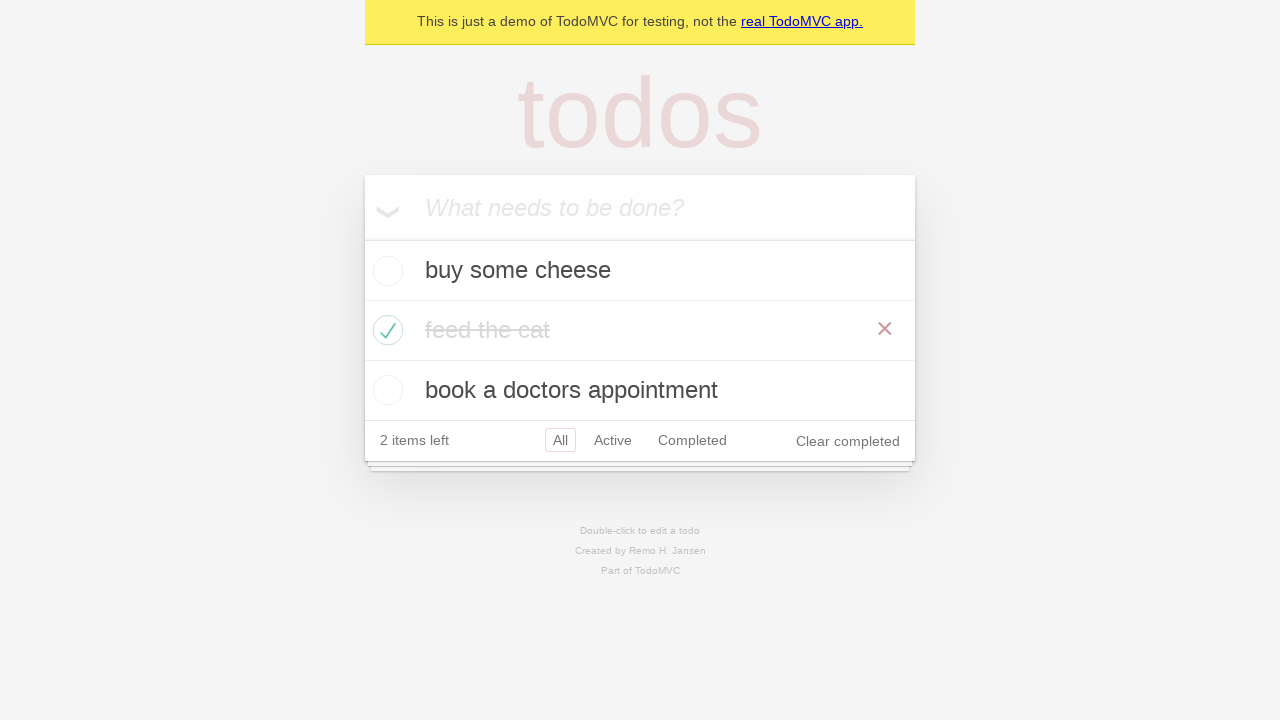

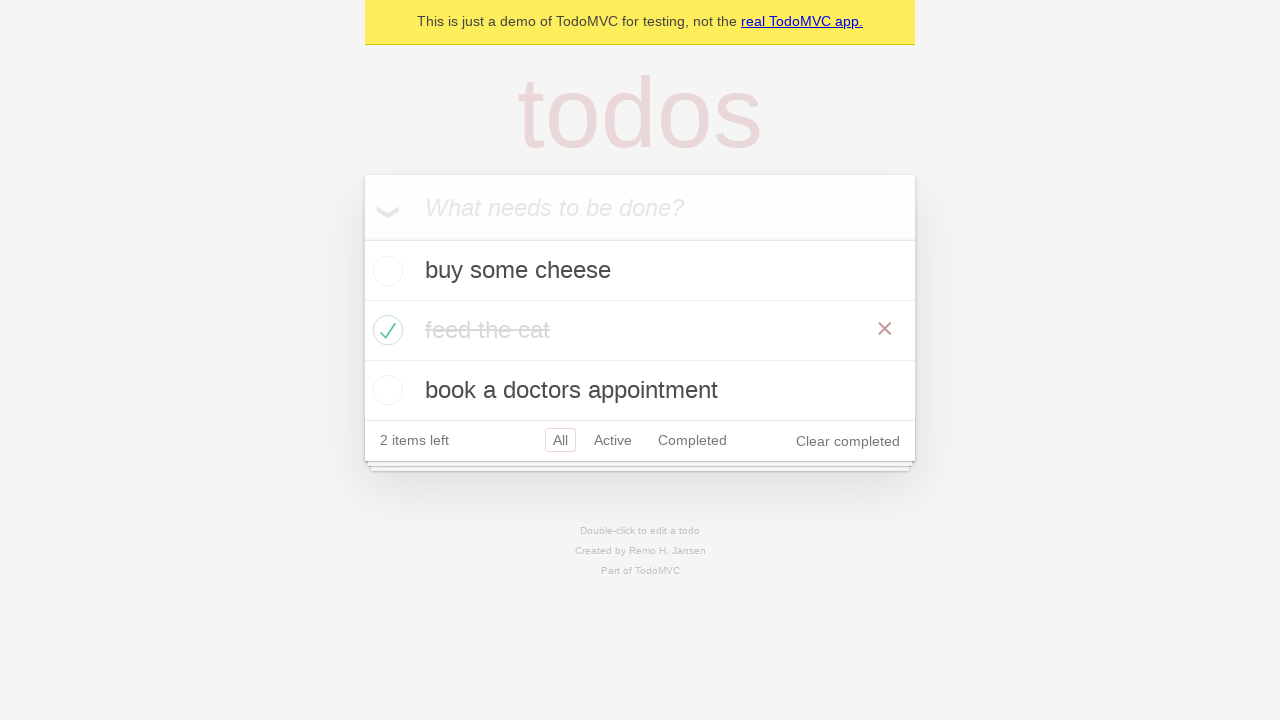